Tests a loading images page by waiting for images to load and verifying the calendar image element is present

Starting URL: https://bonigarcia.dev/selenium-webdriver-java/loading-images.html

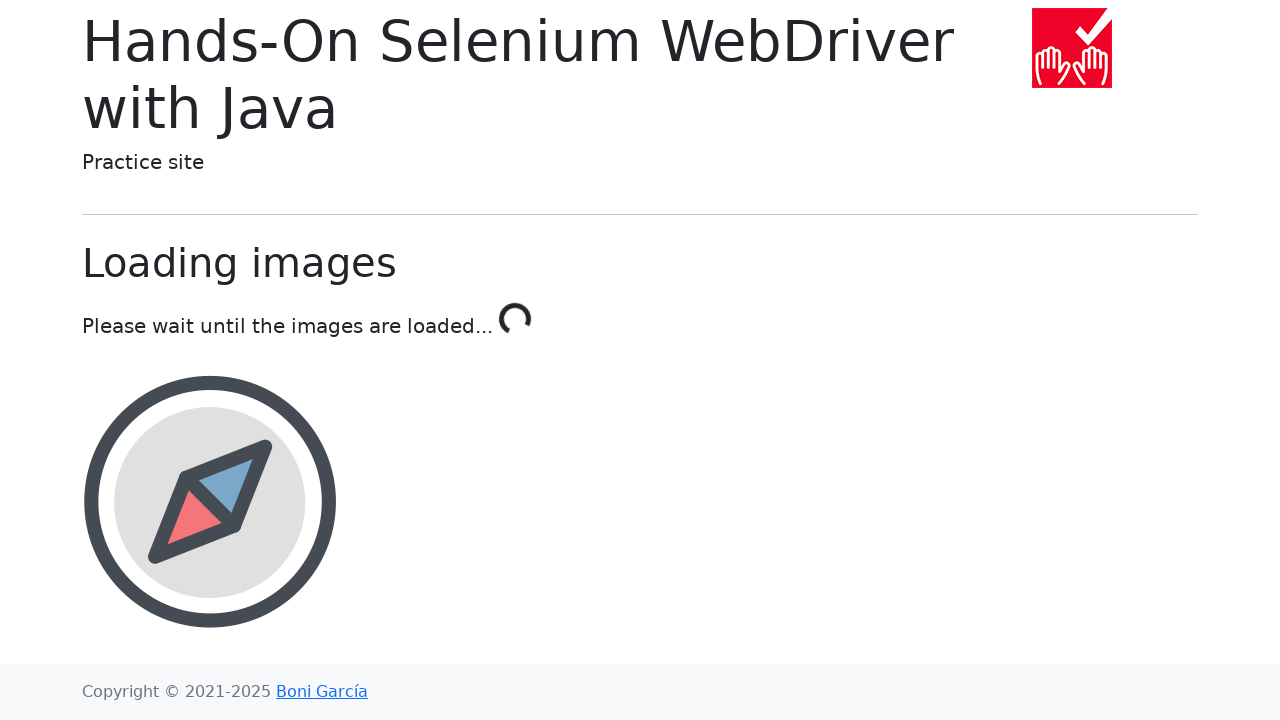

Waited for calendar image to load and be visible
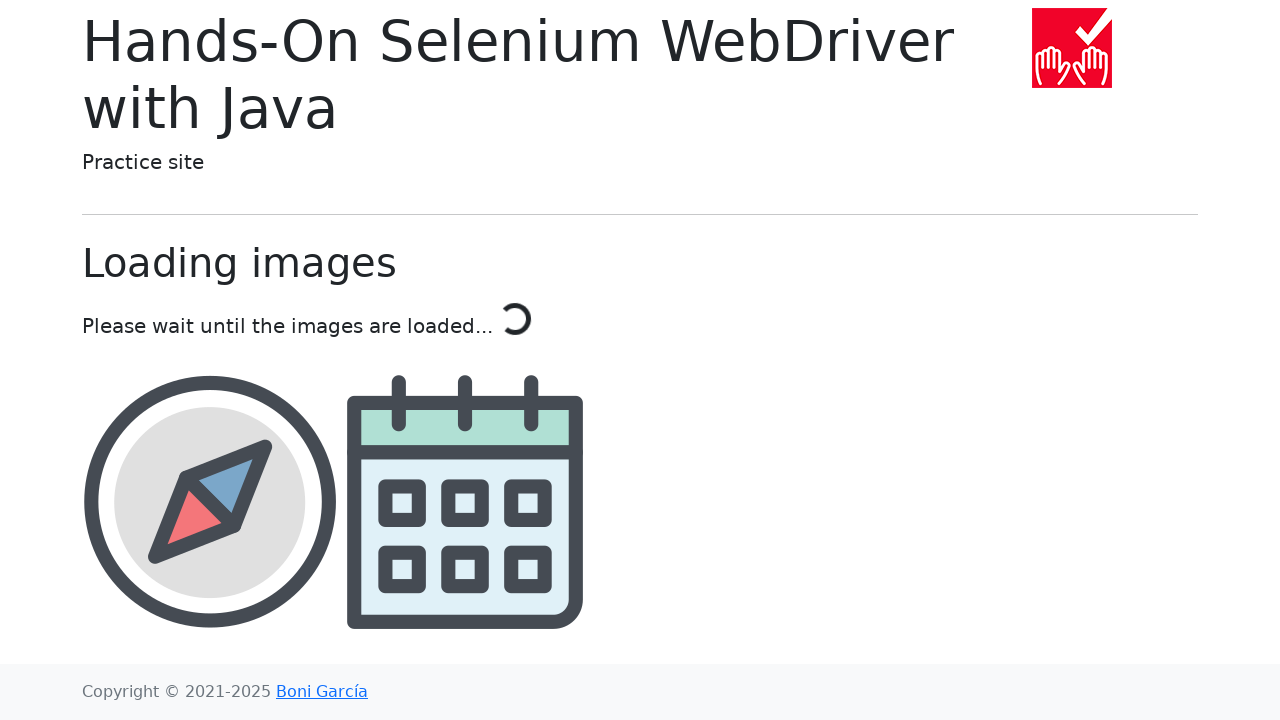

Retrieved src attribute from calendar image - image loaded successfully
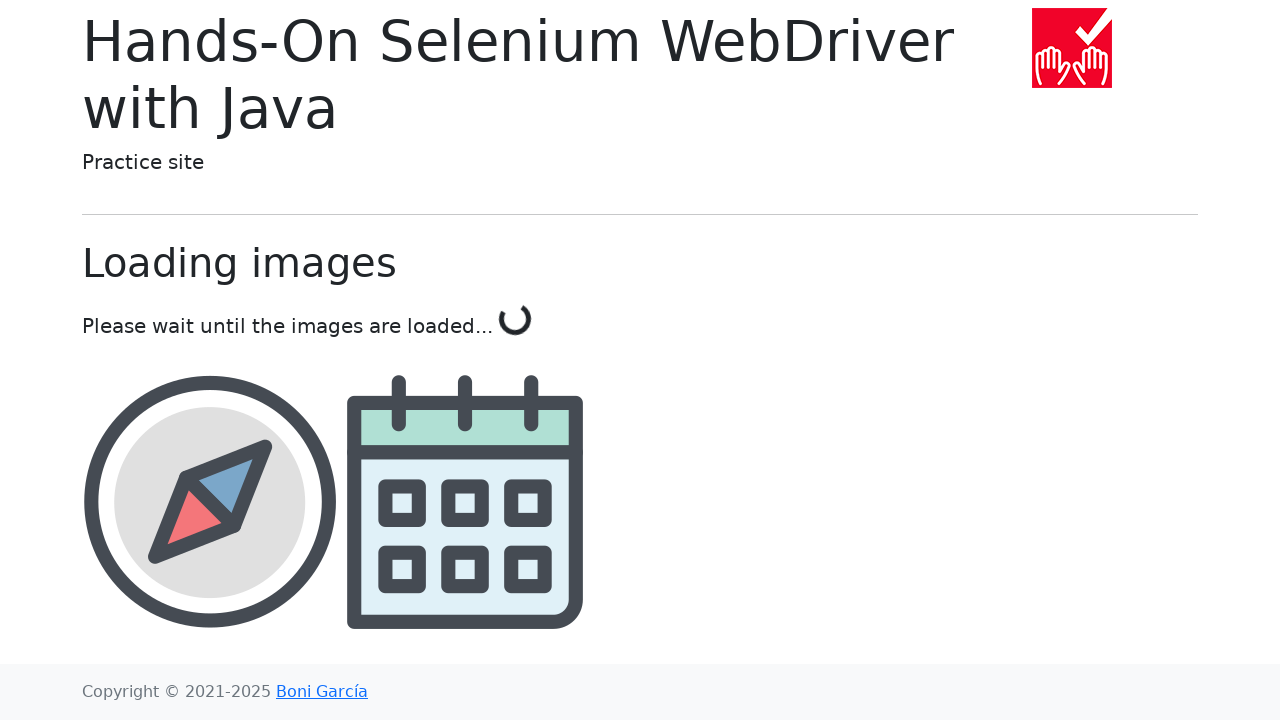

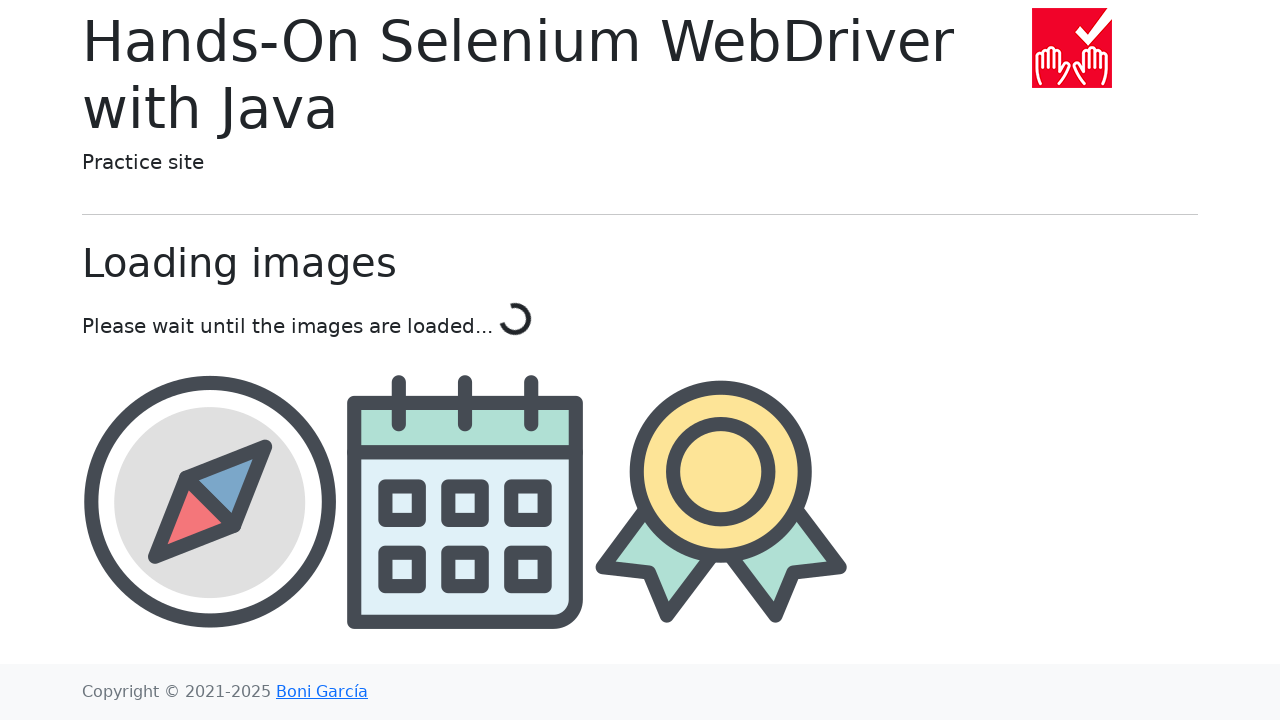